Tests various dropdown selection methods including selecting by index, visible text, sendkeys, and bootstrap dropdown selection

Starting URL: https://www.leafground.com/select.xhtml

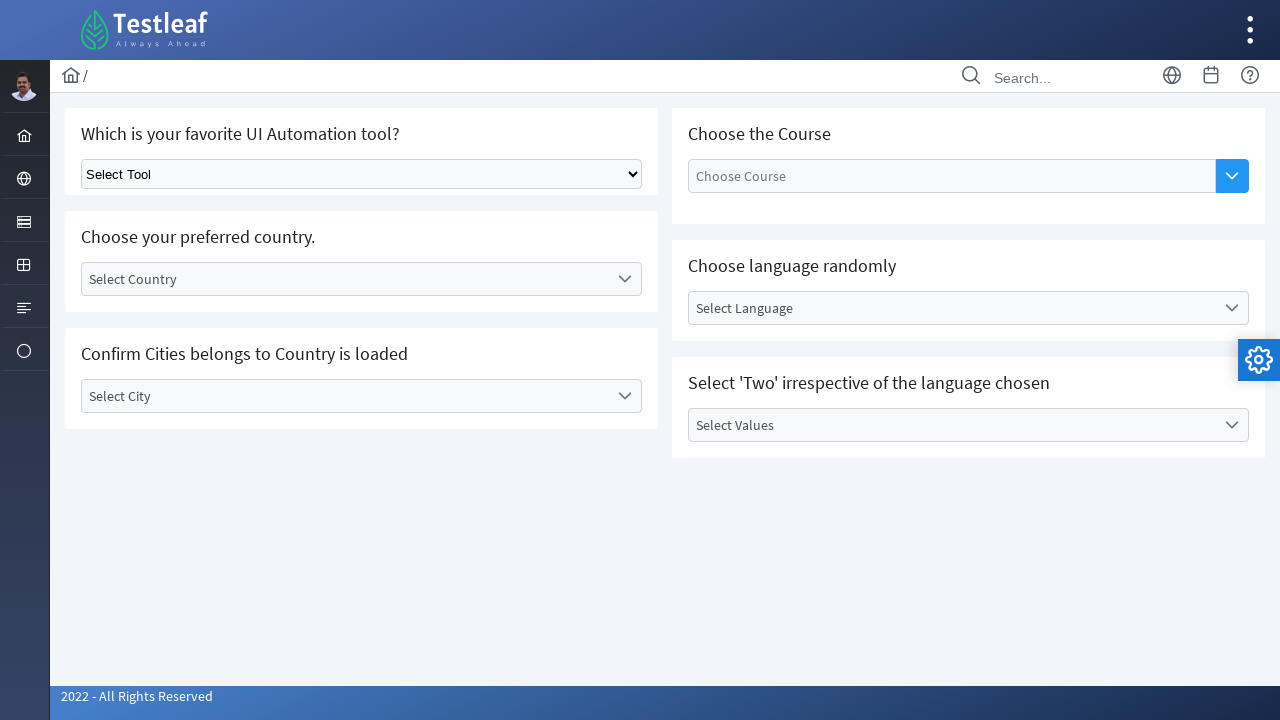

Navigated to leafground dropdown test page
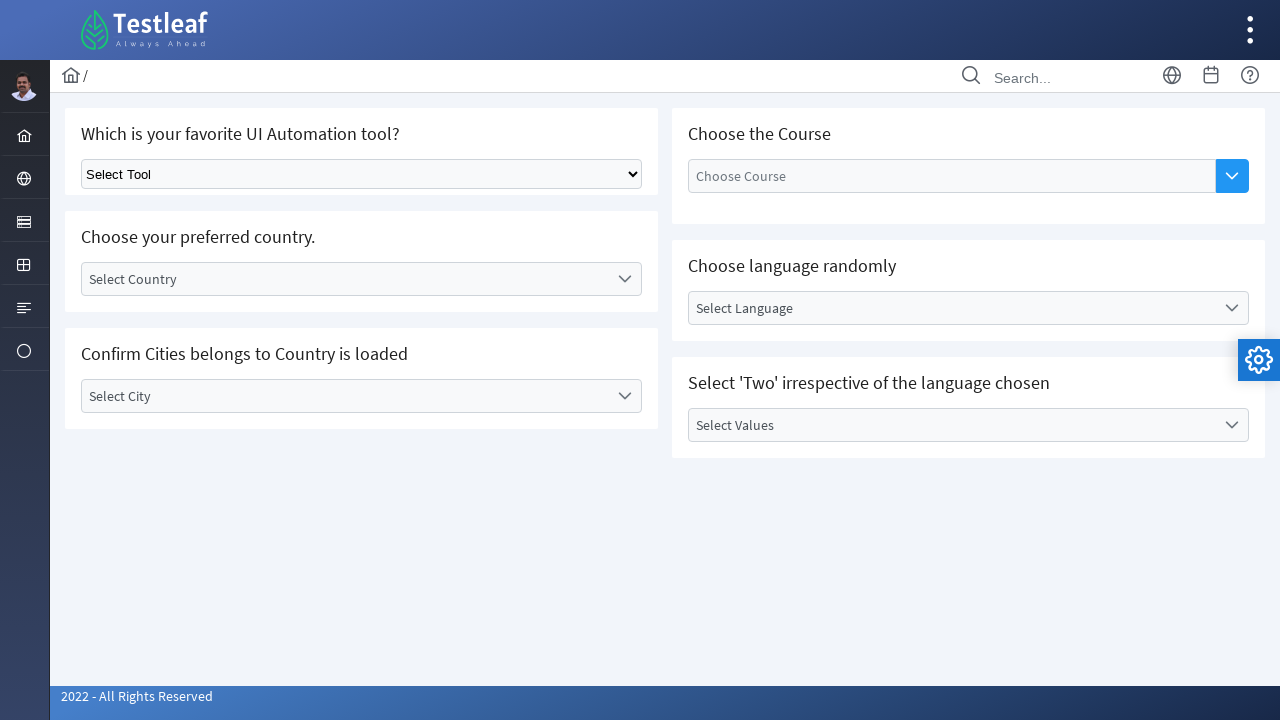

Located dropdown element
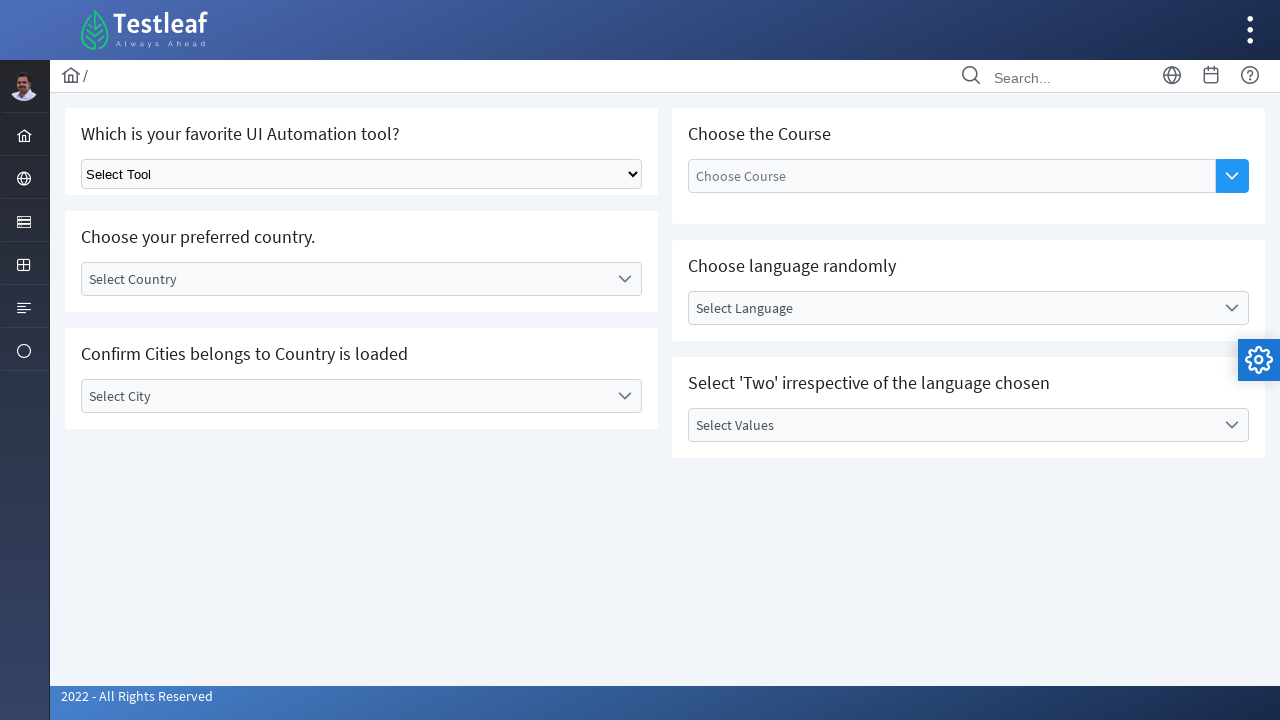

Selected dropdown option by index 1 on xpath=//*[@id="j_idt87"]/div/div[1]/div[1]/div/div/select
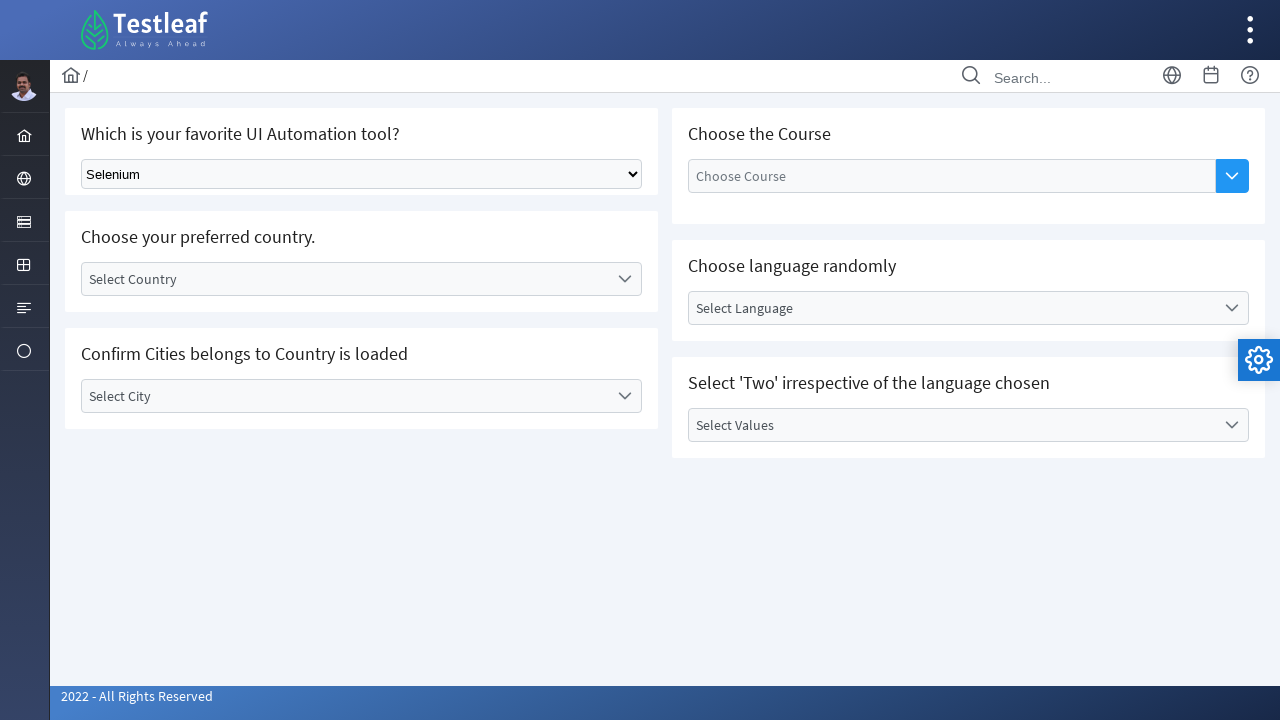

Selected dropdown option by visible text 'Playwright' on xpath=//*[@id="j_idt87"]/div/div[1]/div[1]/div/div/select
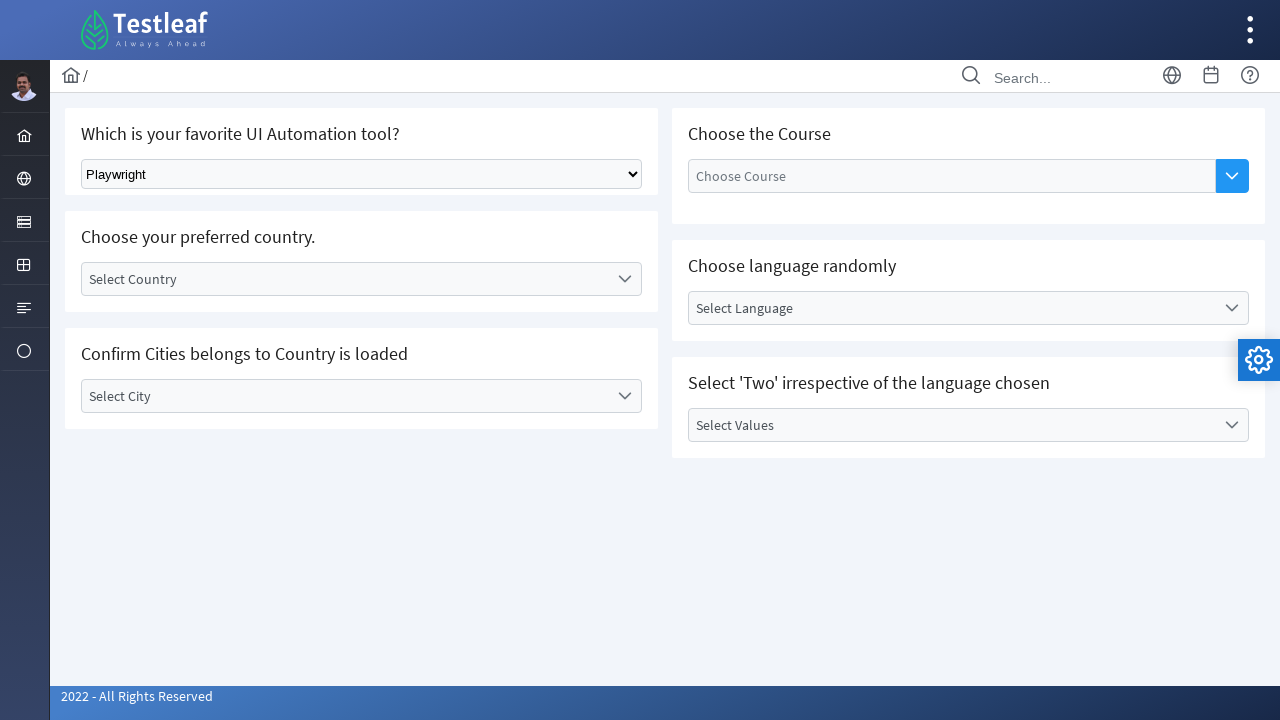

Retrieved all dropdown options, count: 5
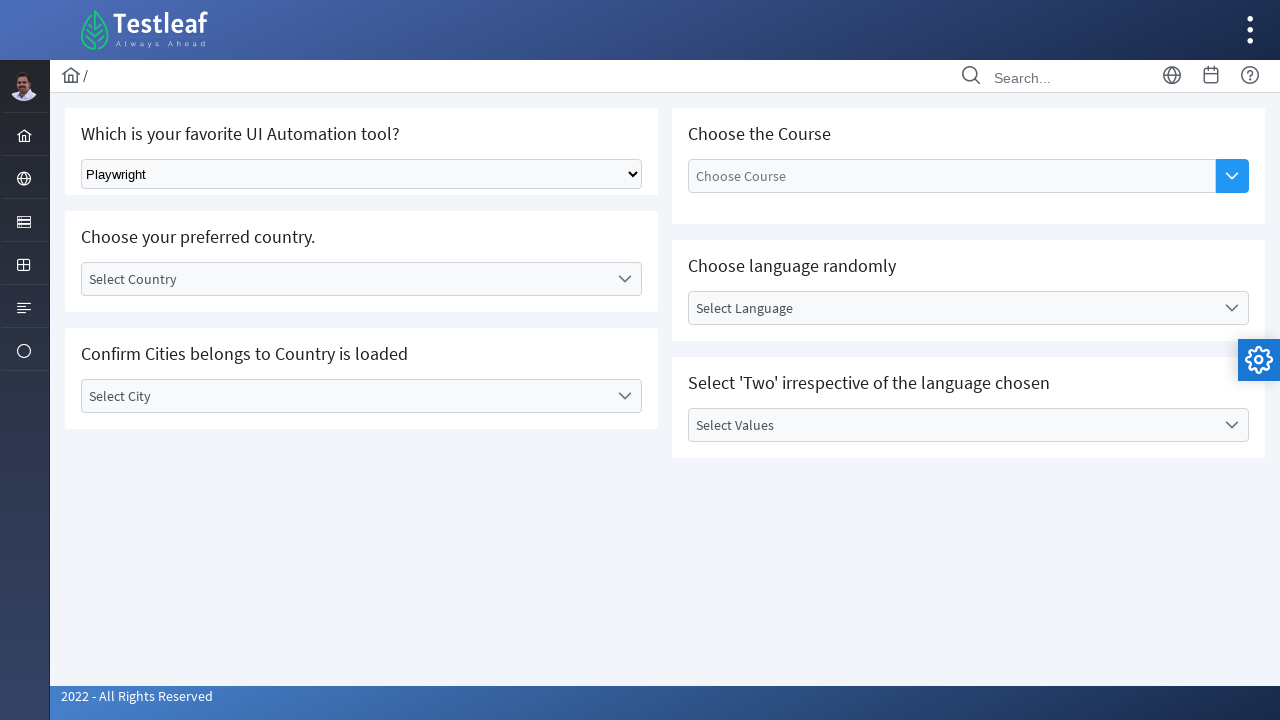

Selected dropdown option using keyboard input 'Puppeteer'
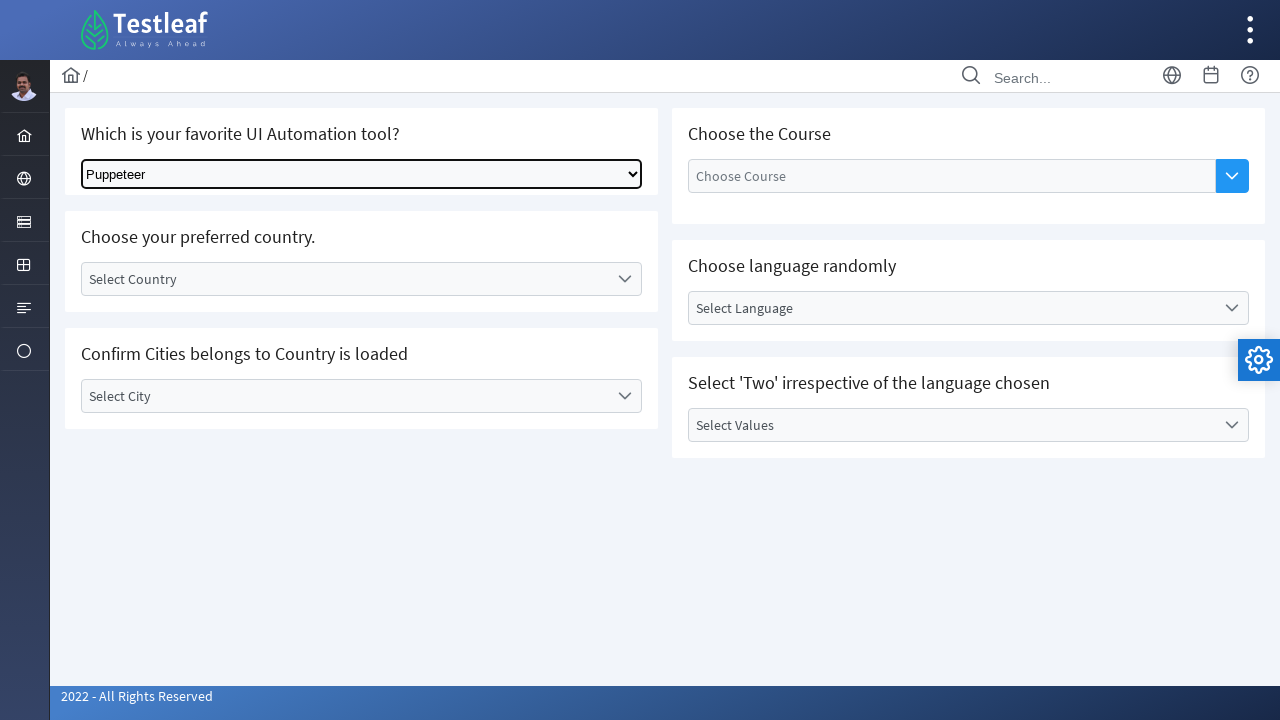

Clicked bootstrap dropdown to open it at (362, 279) on xpath=//*[@id="j_idt87:country"]
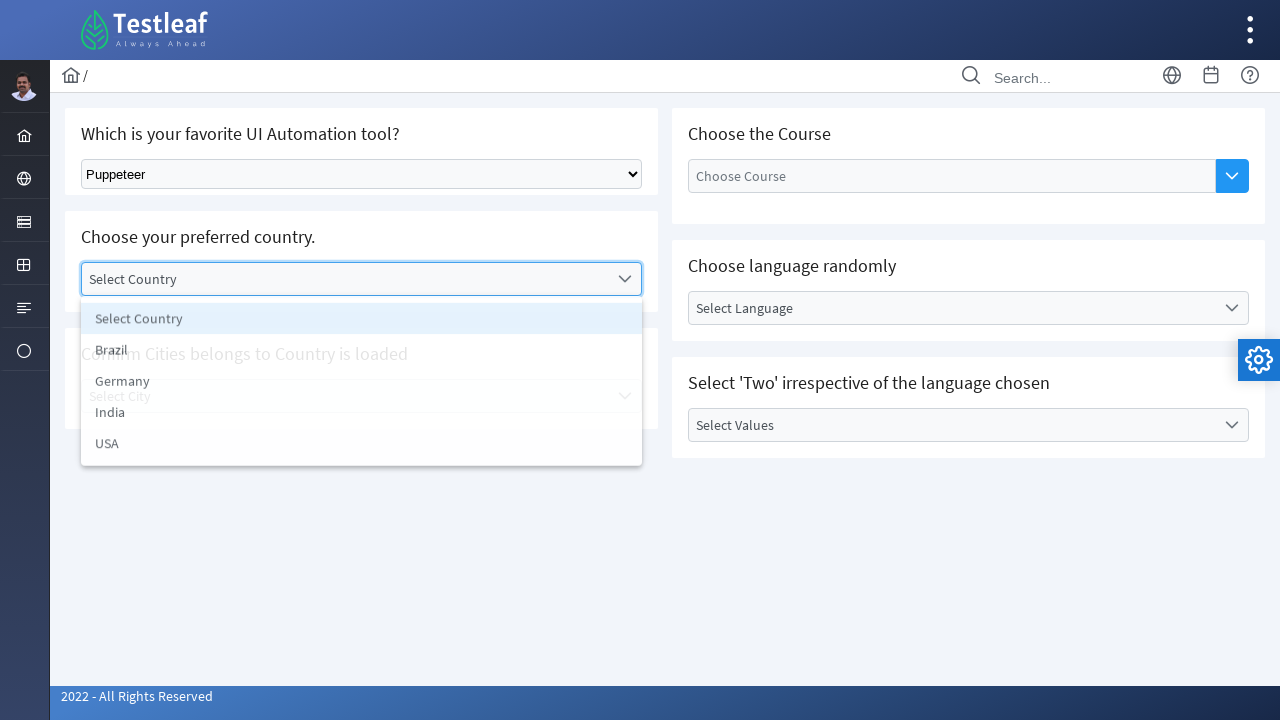

Selected 'USA' from bootstrap dropdown items at (362, 447) on xpath=//*[@id="j_idt87:country_items"]//li[text()='USA']
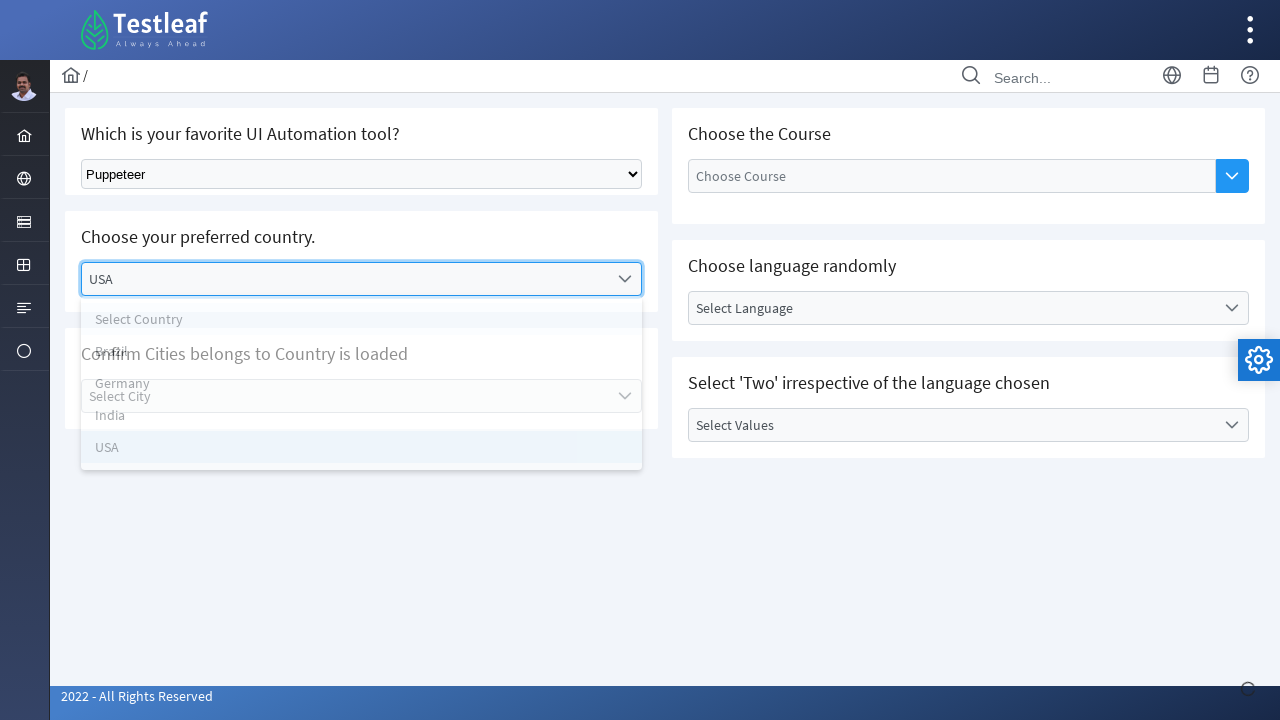

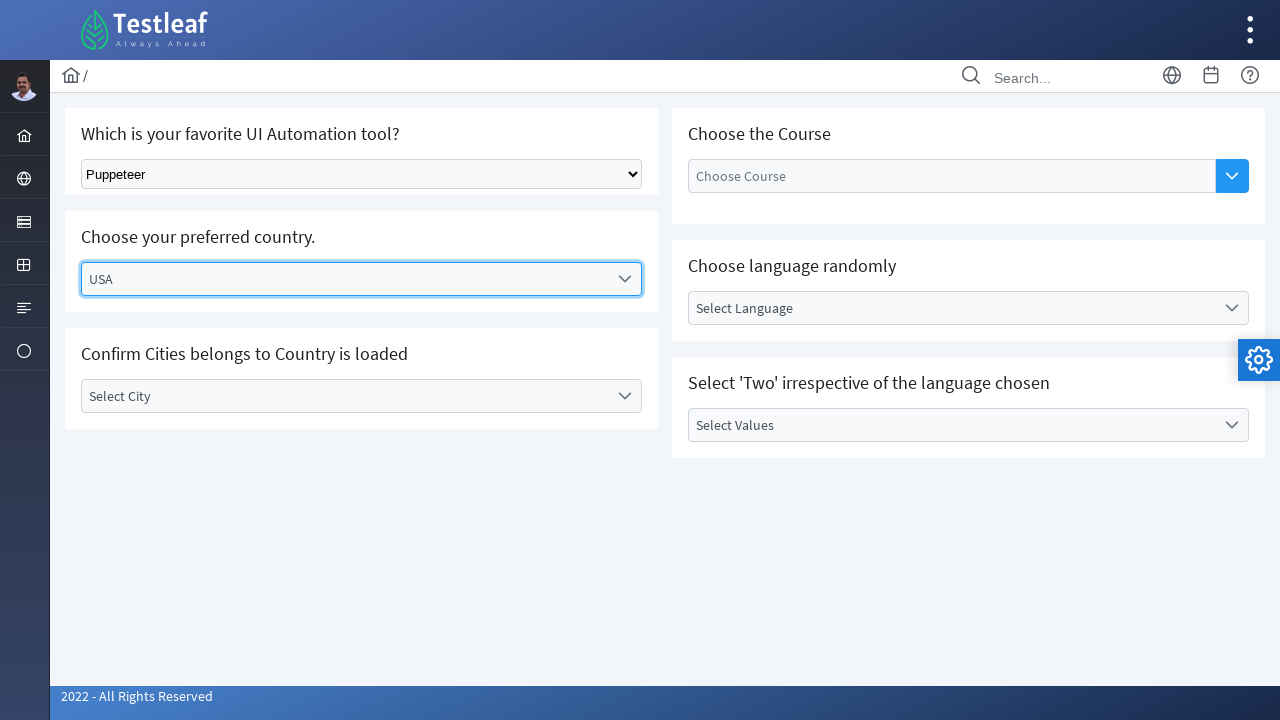